Tests dropdown selection functionality including single-select and multi-select dropdowns by selecting various options using different methods

Starting URL: https://syntaxprojects.com/basic-select-dropdown-demo.php

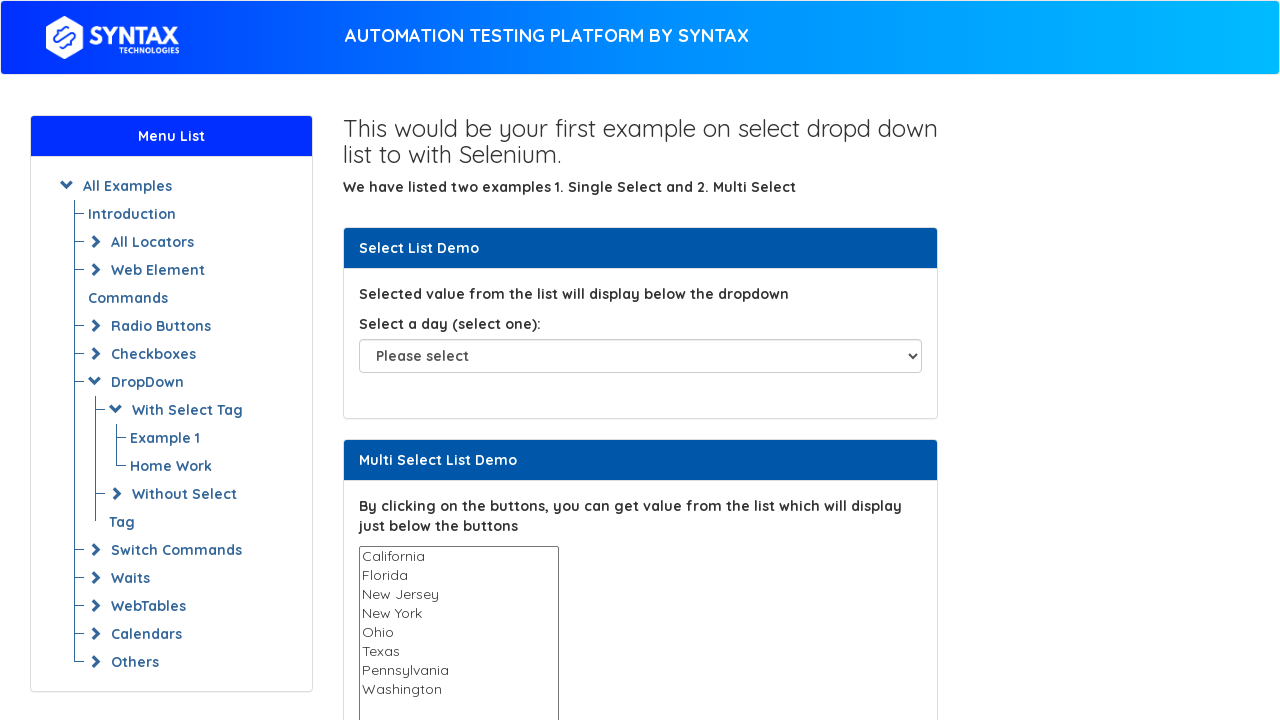

Located single-select dropdown element
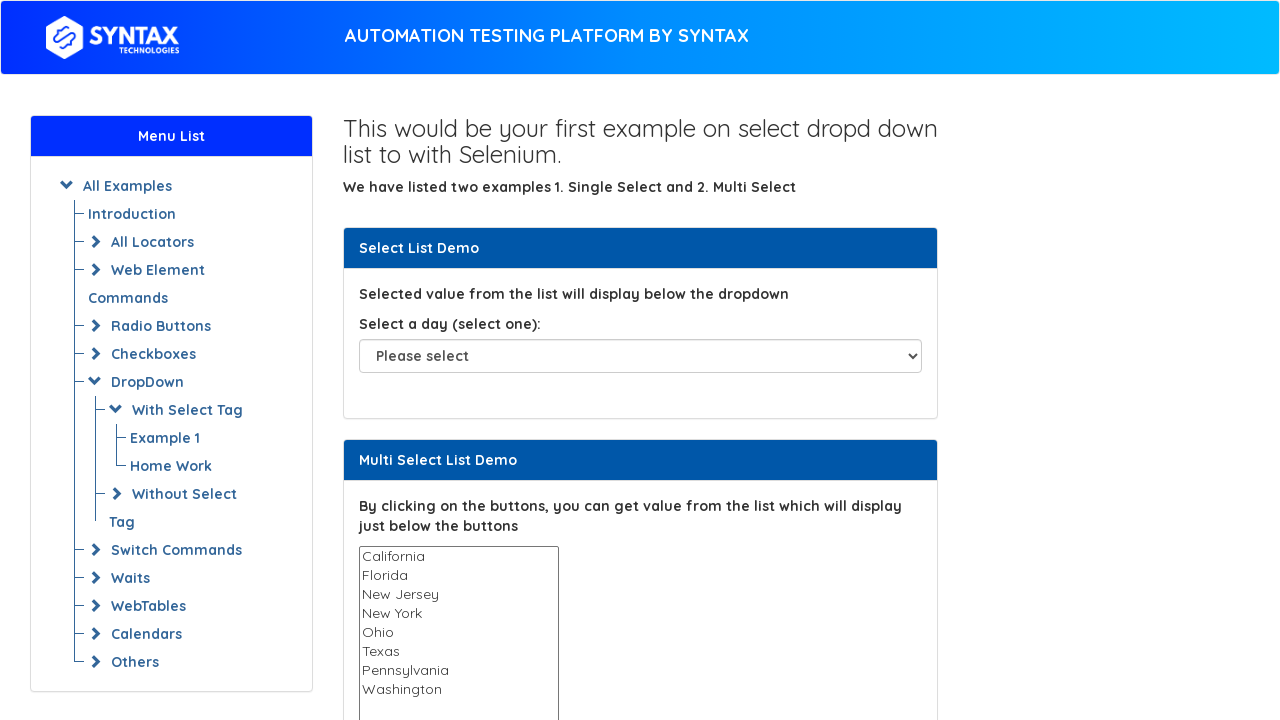

Selected dropdown option by index 2 (3rd option) on select#select-demo
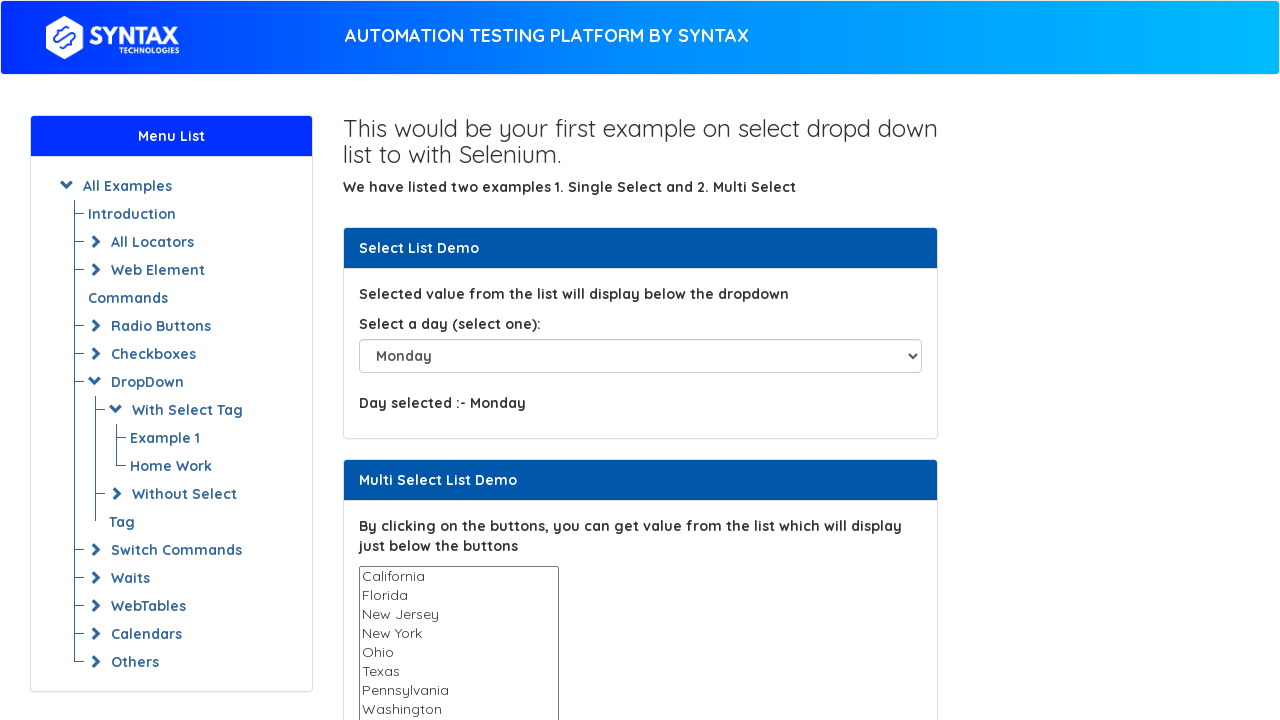

Selected dropdown option with value 'Sunday' on select#select-demo
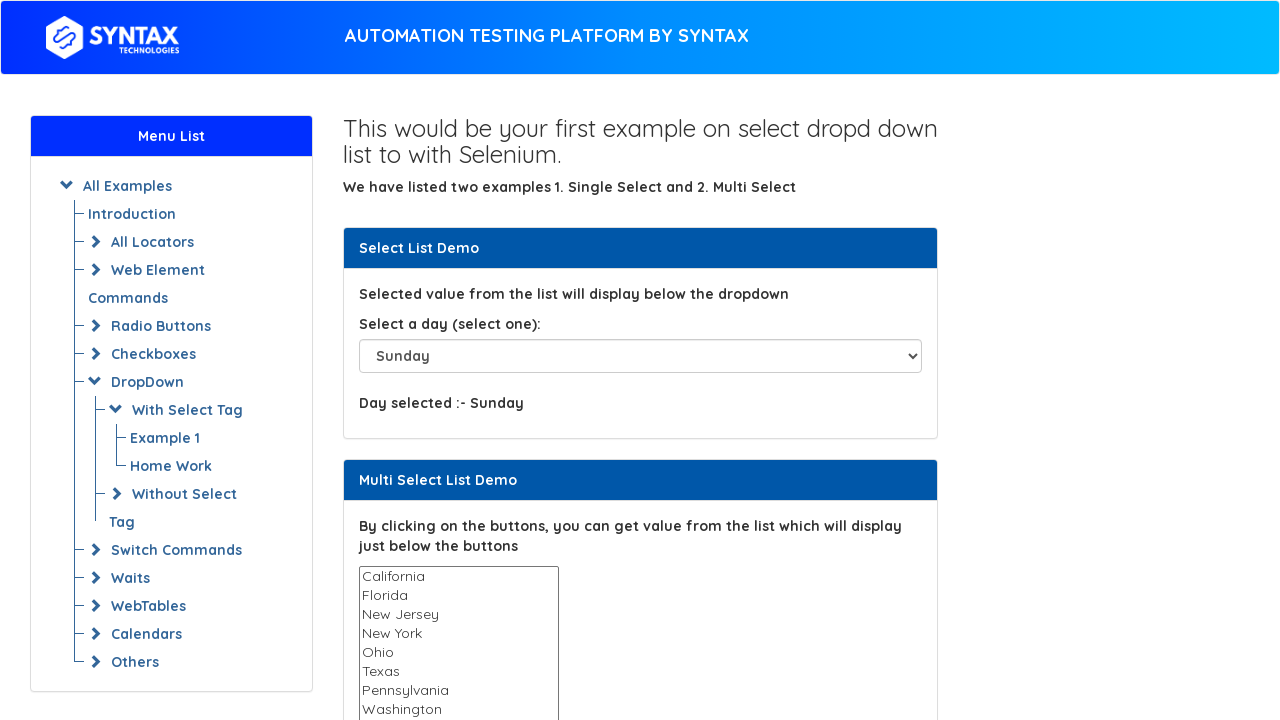

Selected dropdown option with label 'Saturday' on select#select-demo
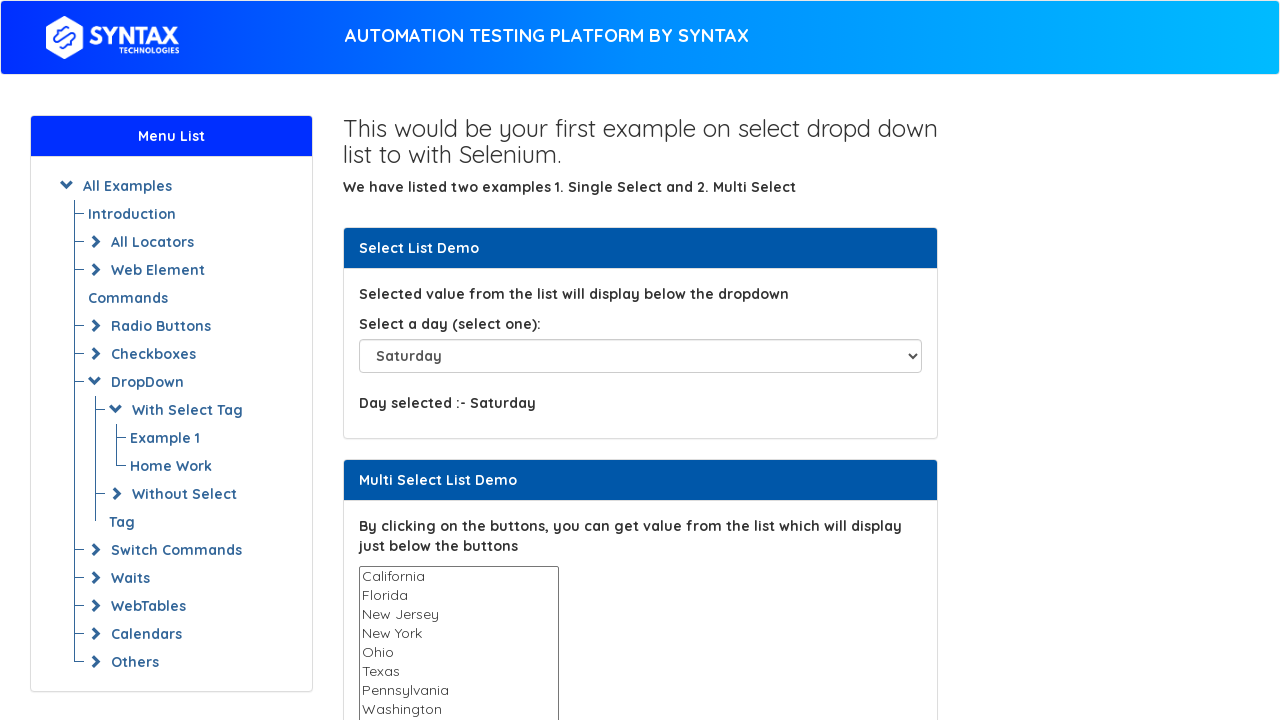

Located multi-select dropdown element
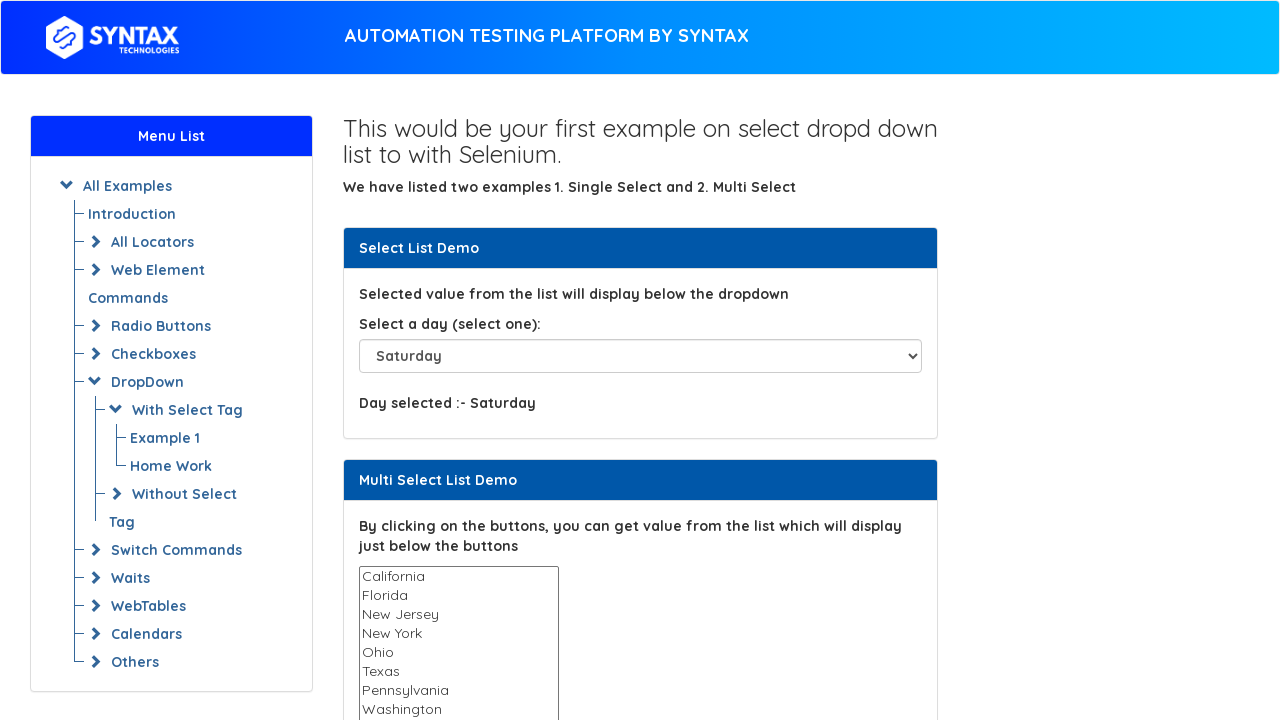

Selected multi-select option with value 'New York' on select#multi-select
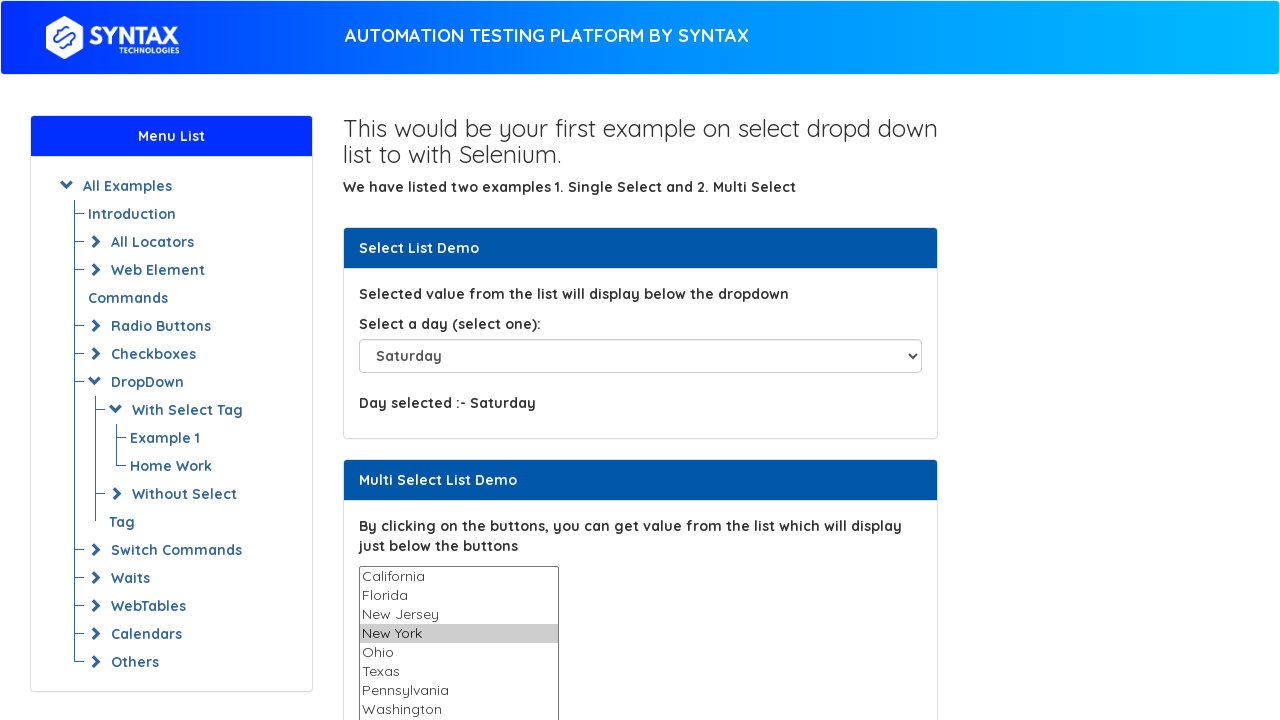

Selected multi-select option with label 'Florida' on select#multi-select
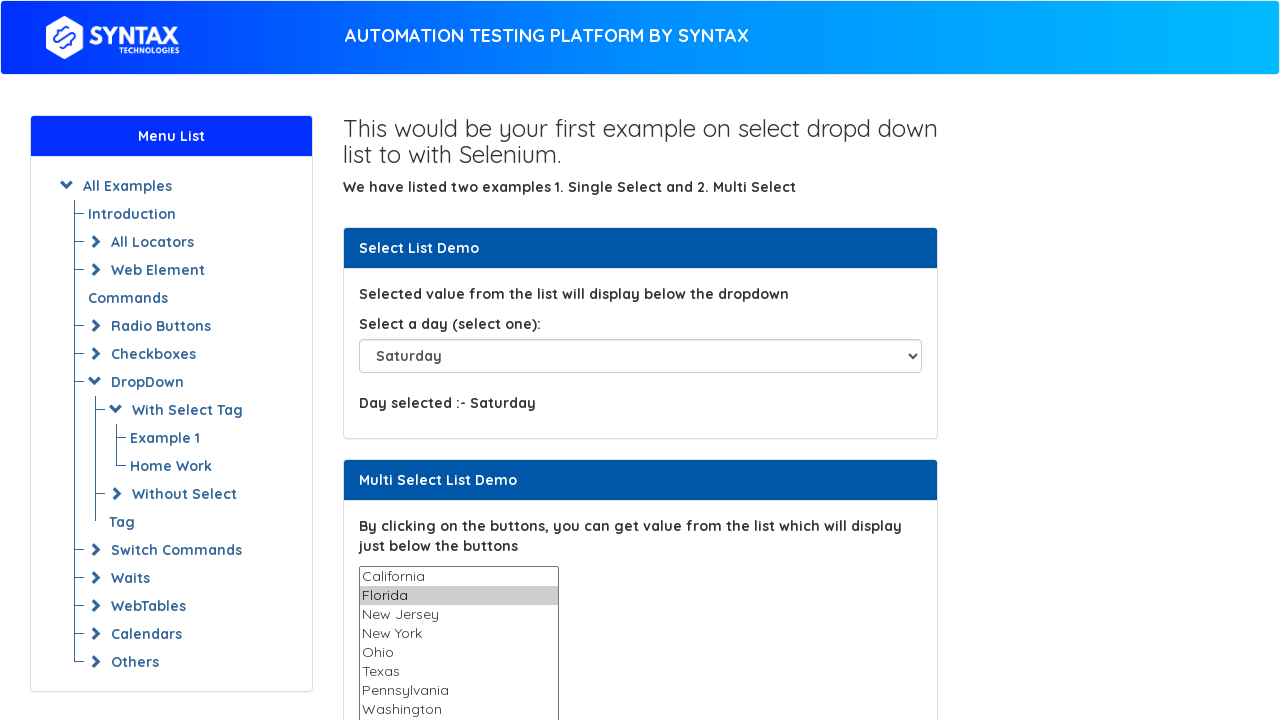

Re-selected 'Florida' to keep only this option in multi-select on select#multi-select
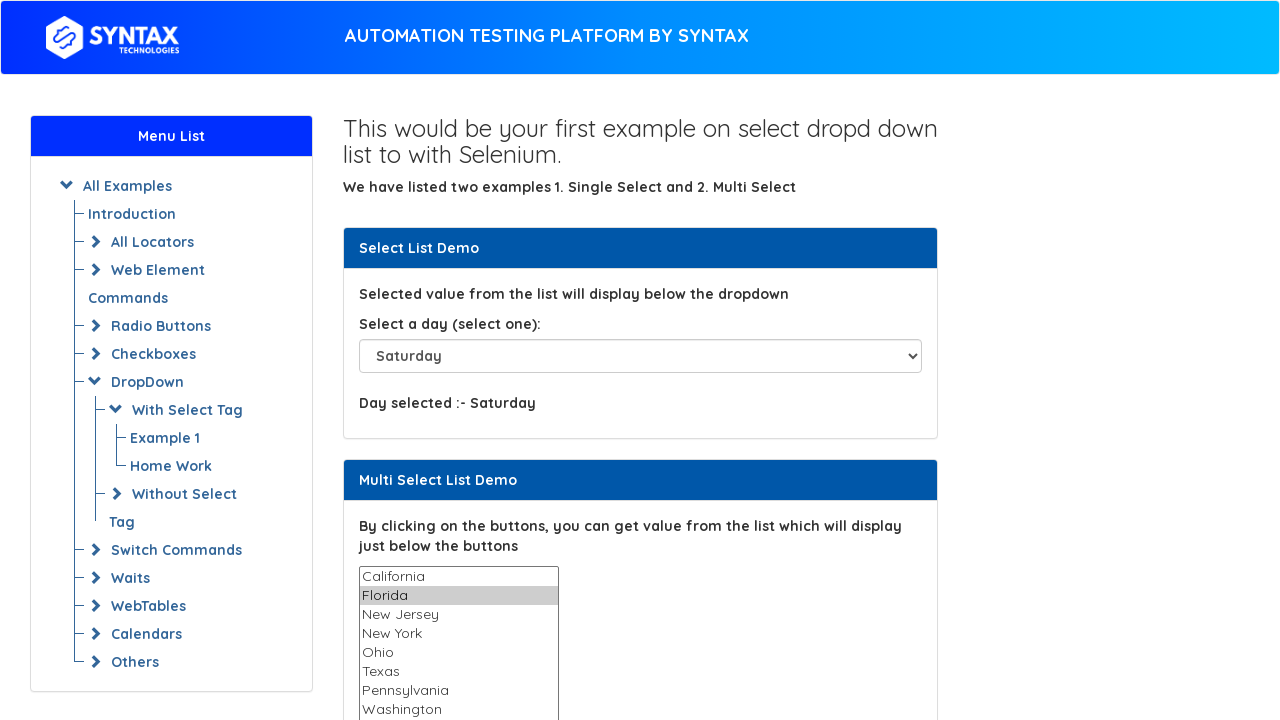

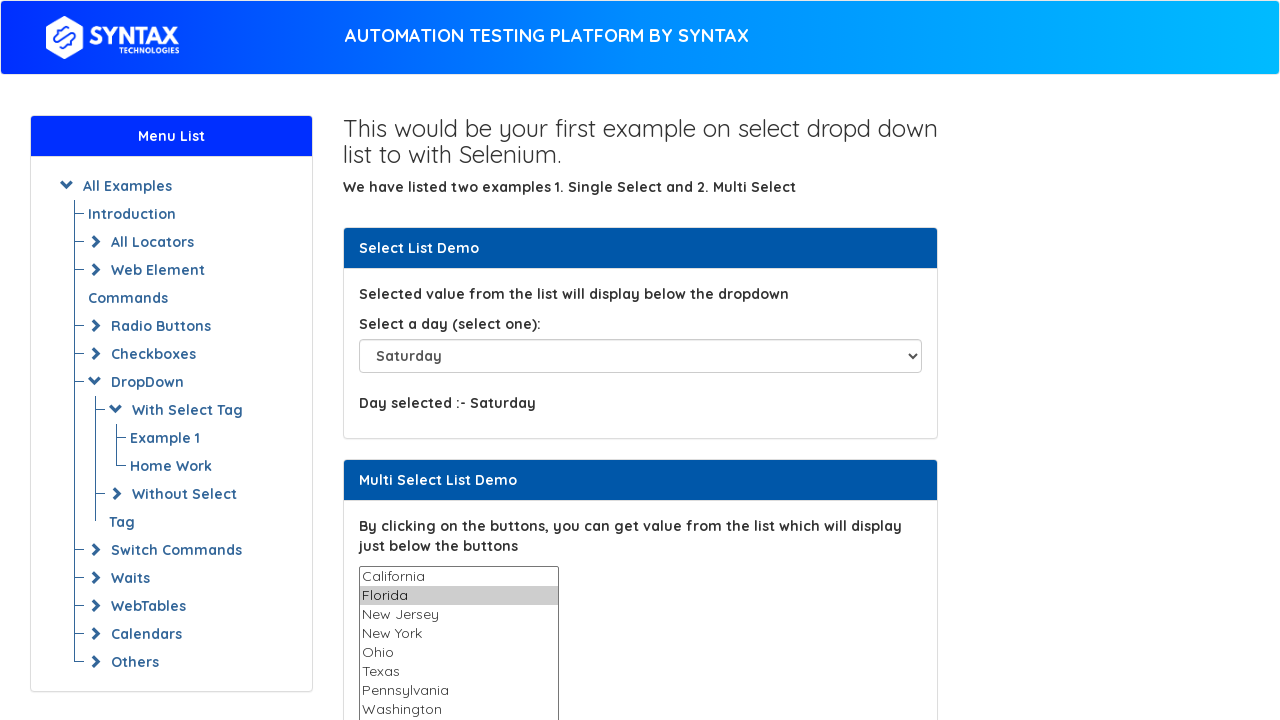